Navigates to the NASA Mars news page and verifies that news article content is displayed, including article titles and teaser text.

Starting URL: https://data-class-mars.s3.amazonaws.com/Mars/index.html

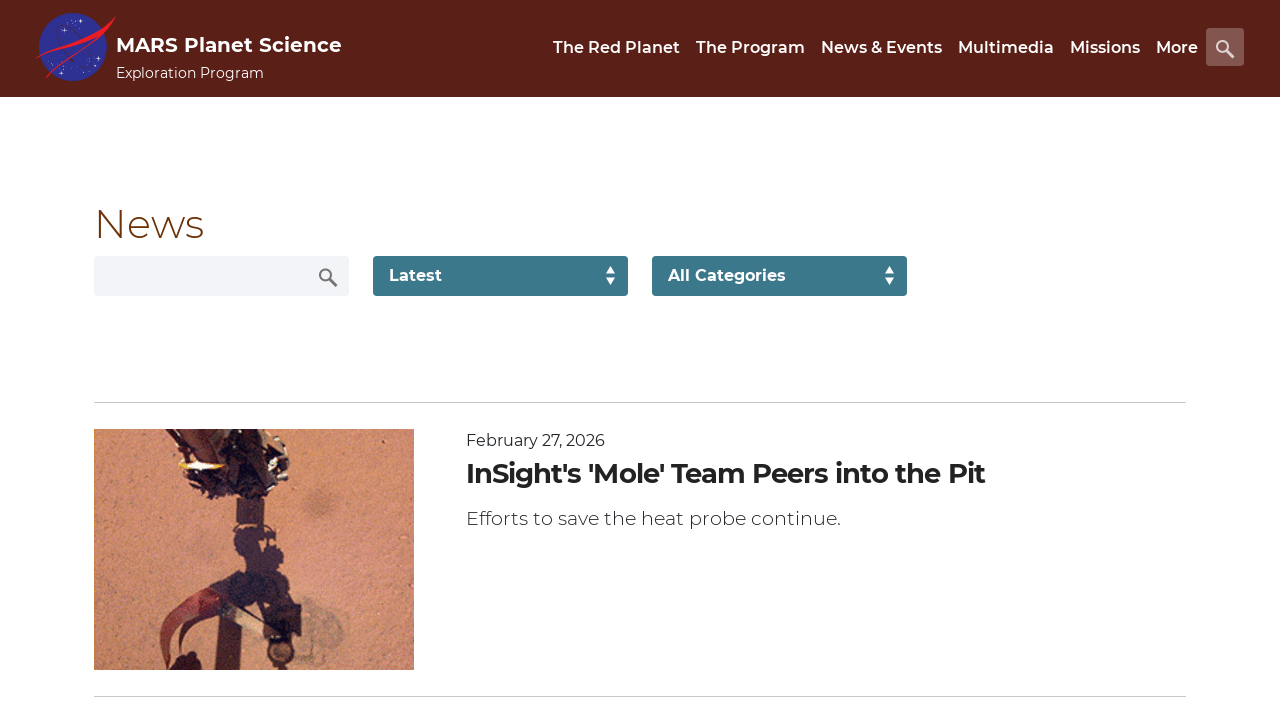

Waited for news list items to load
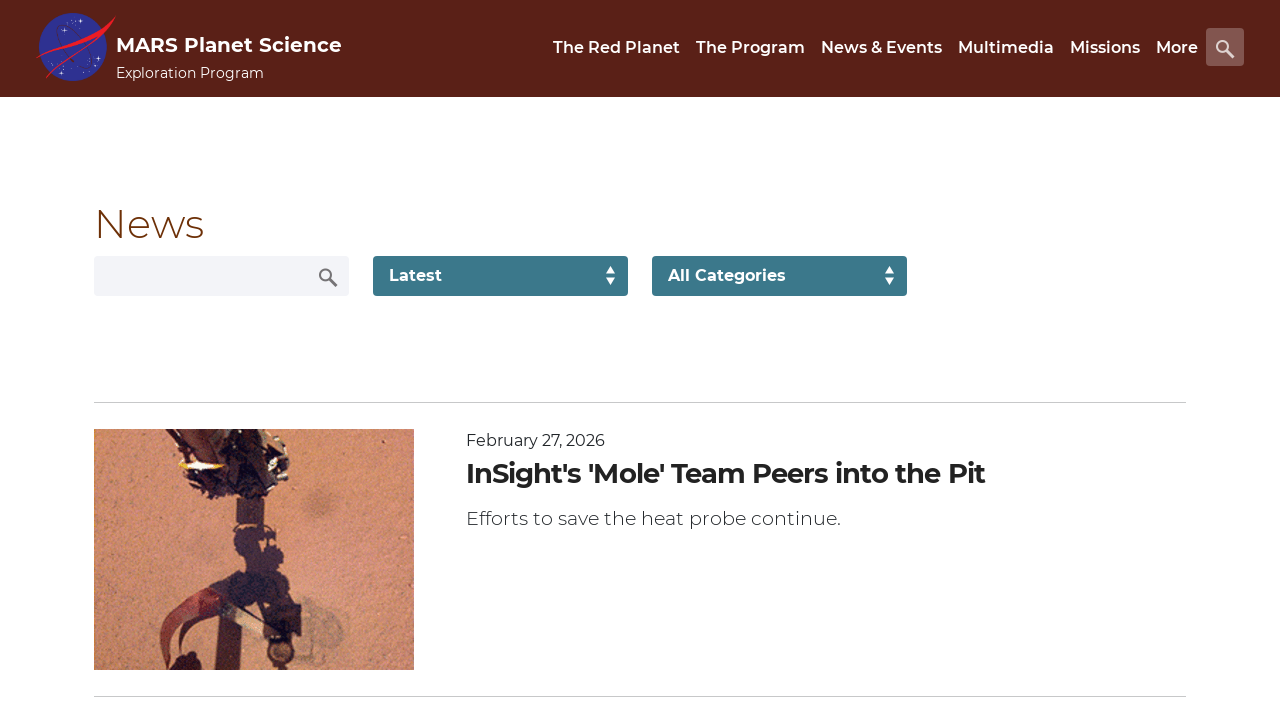

Verified content title is present
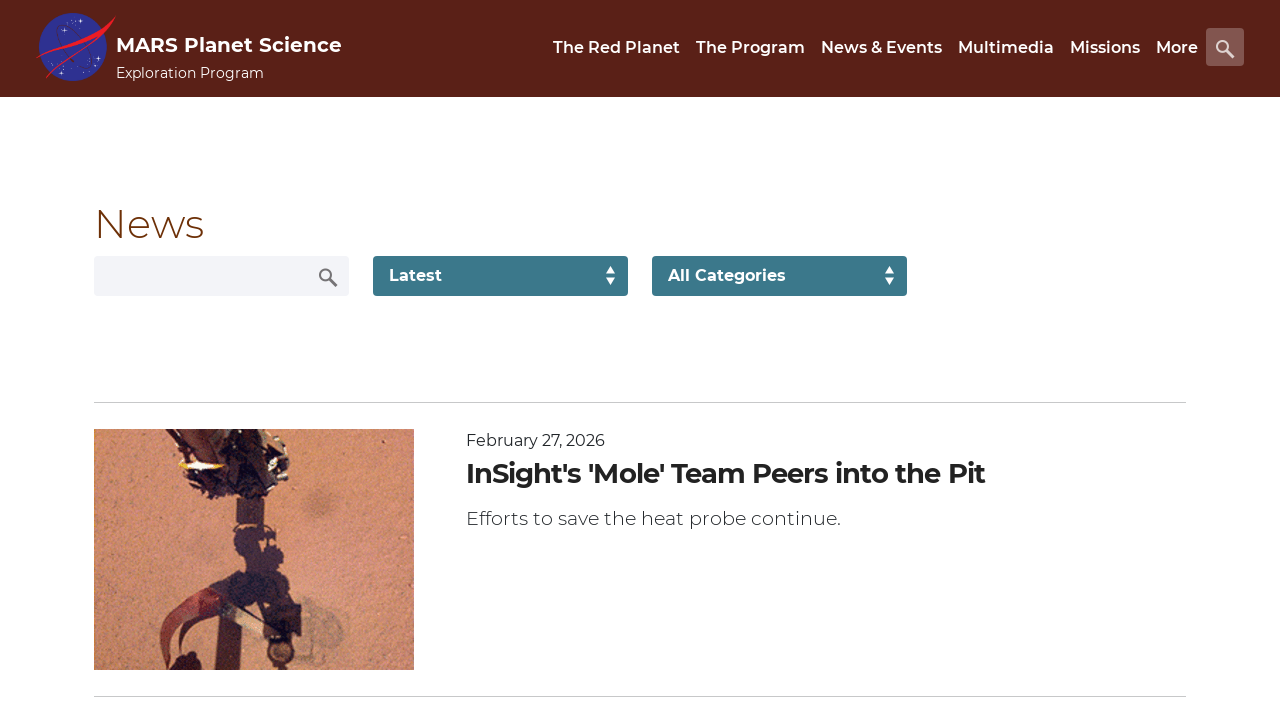

Verified article teaser body is present
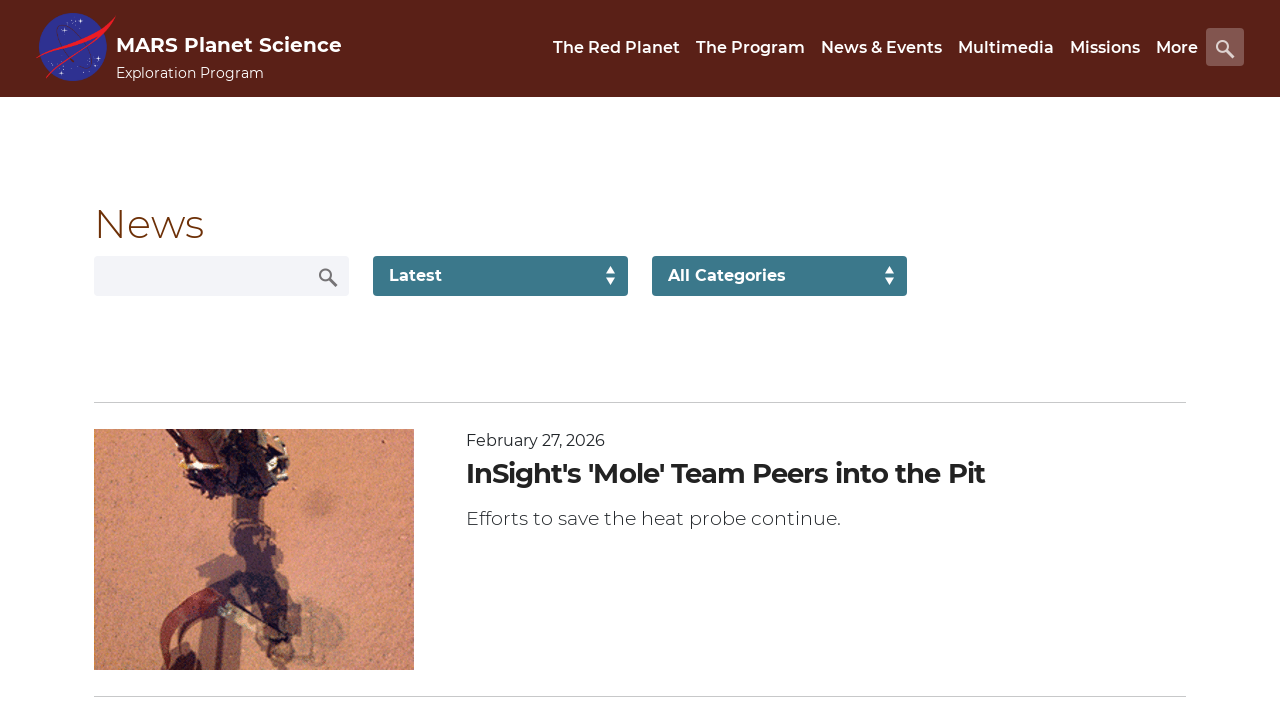

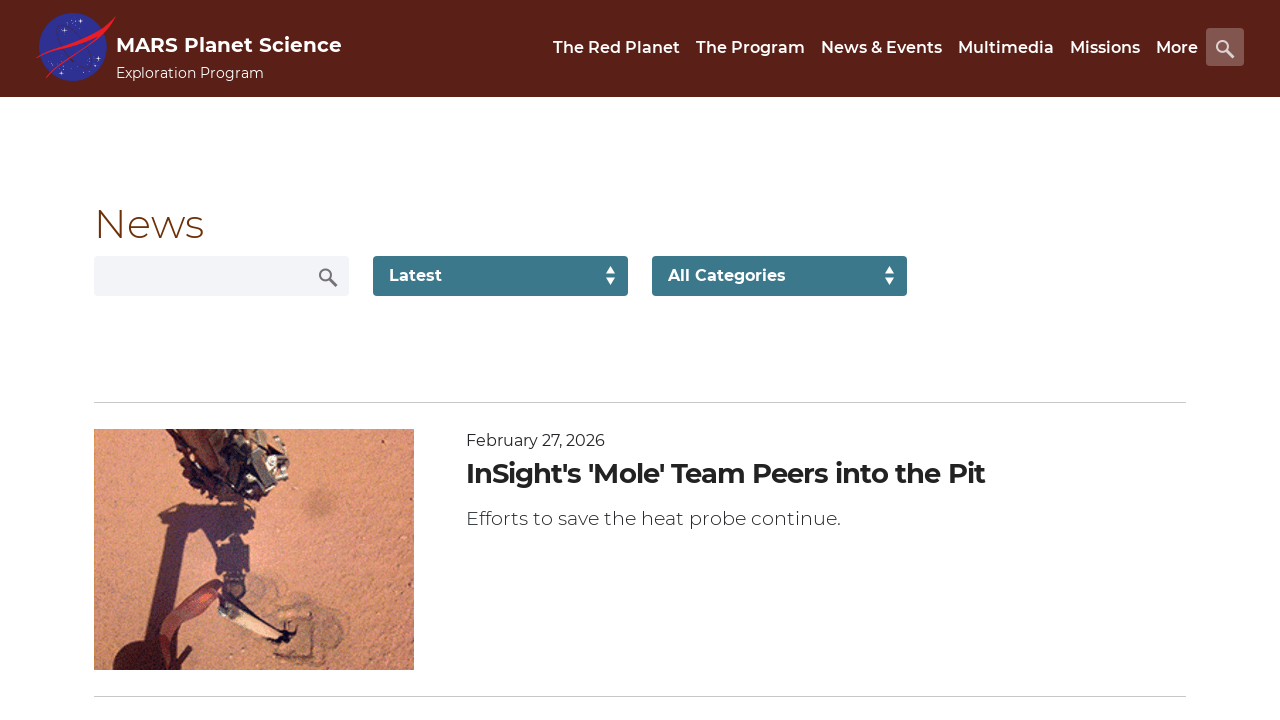